Tests drag and drop functionality on the jQuery UI droppable demo page by dragging an element and dropping it onto a target area within an iframe.

Starting URL: https://jqueryui.com/droppable/

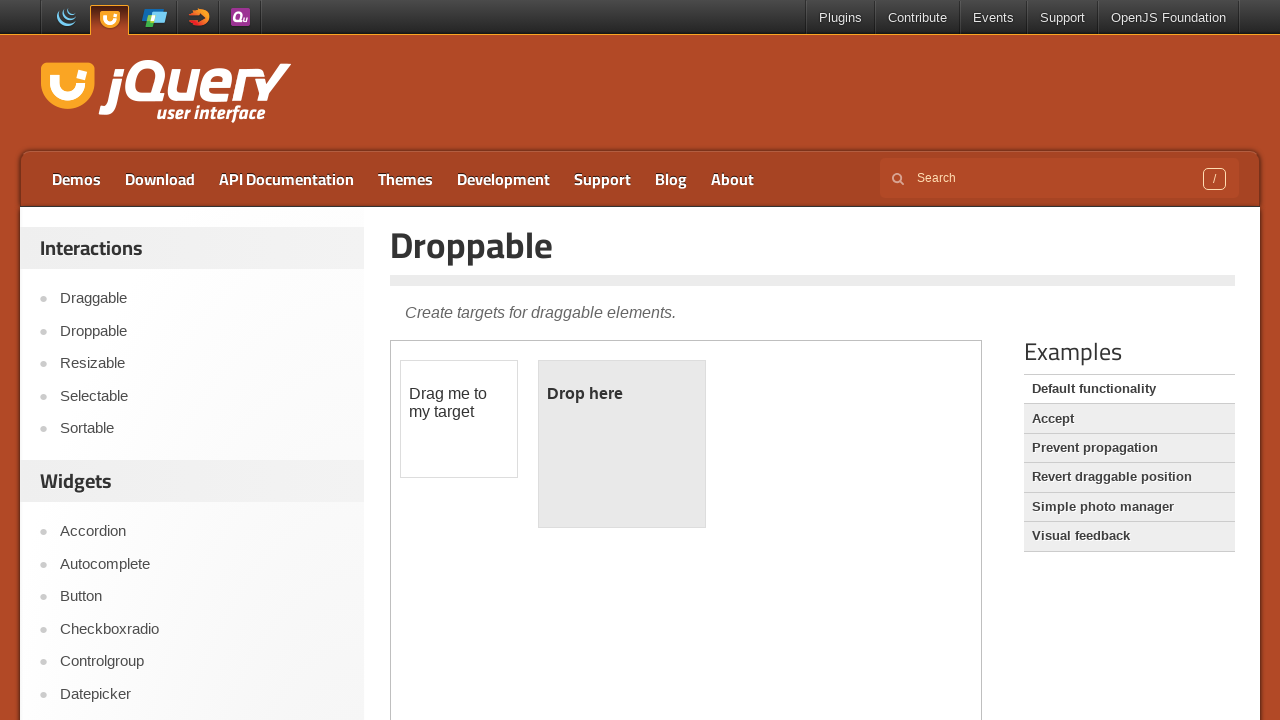

Located the iframe containing drag and drop elements
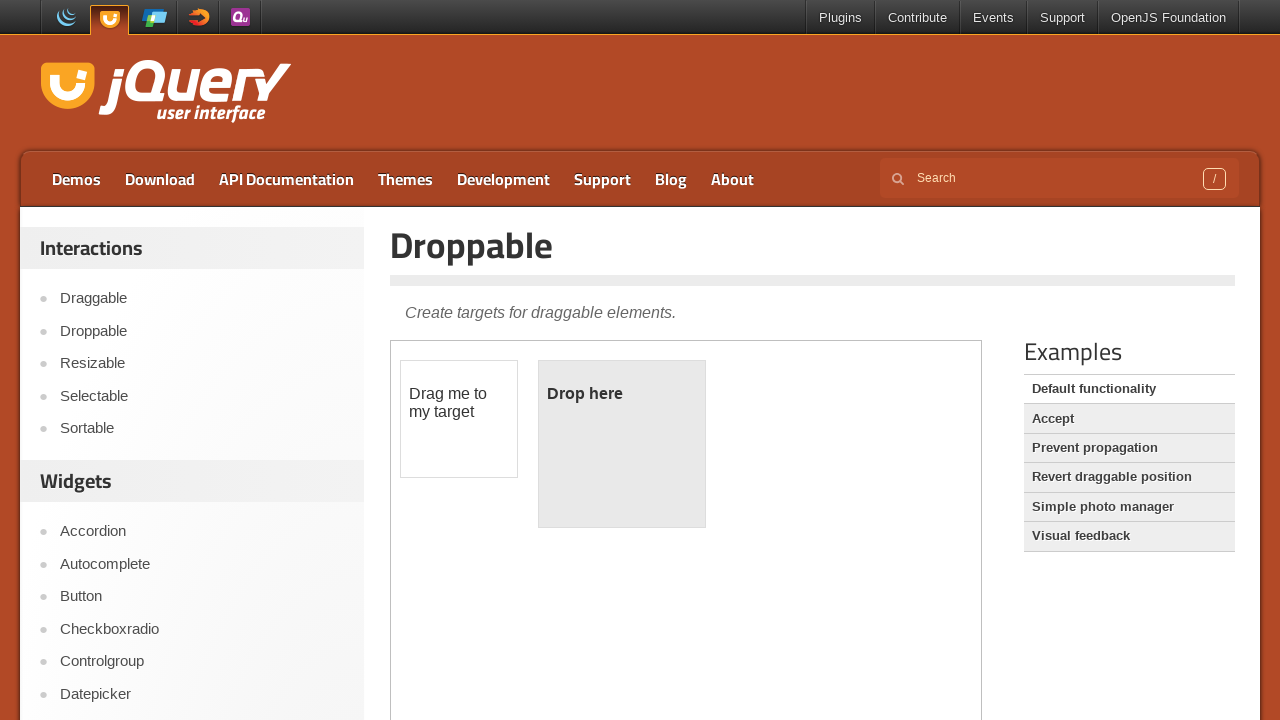

Located the draggable element with ID 'draggable'
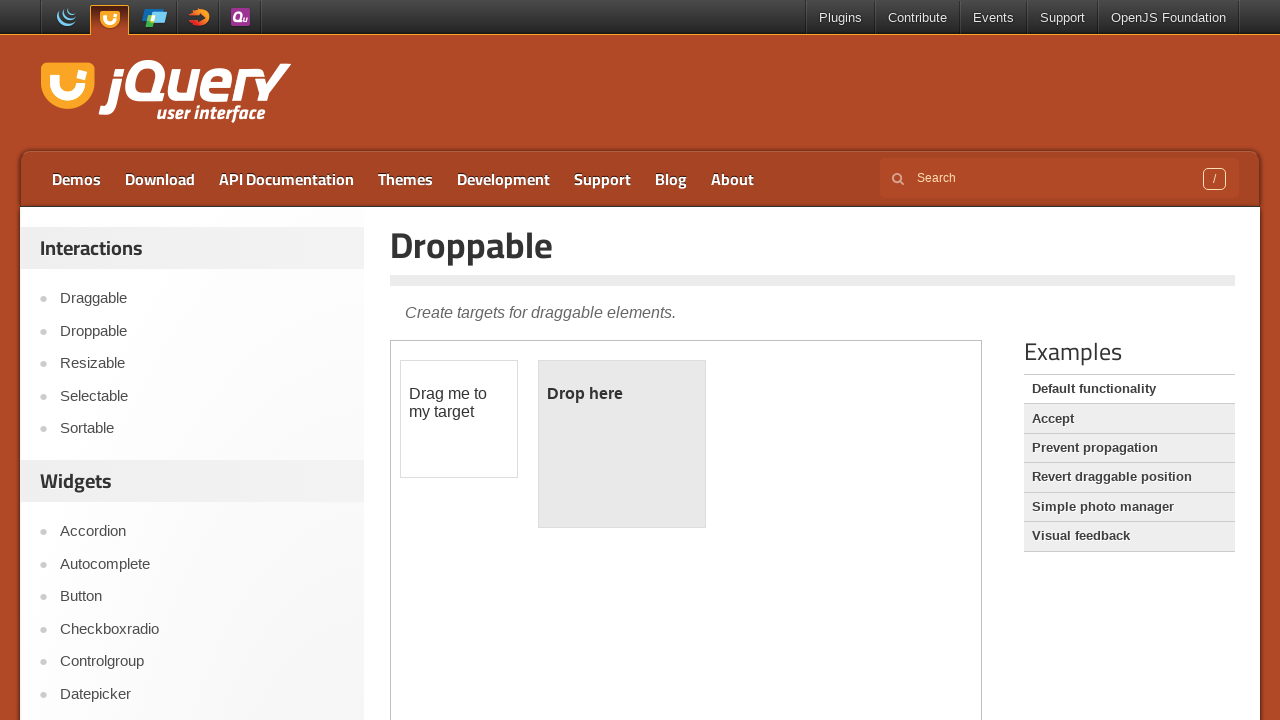

Located the droppable target element with ID 'droppable'
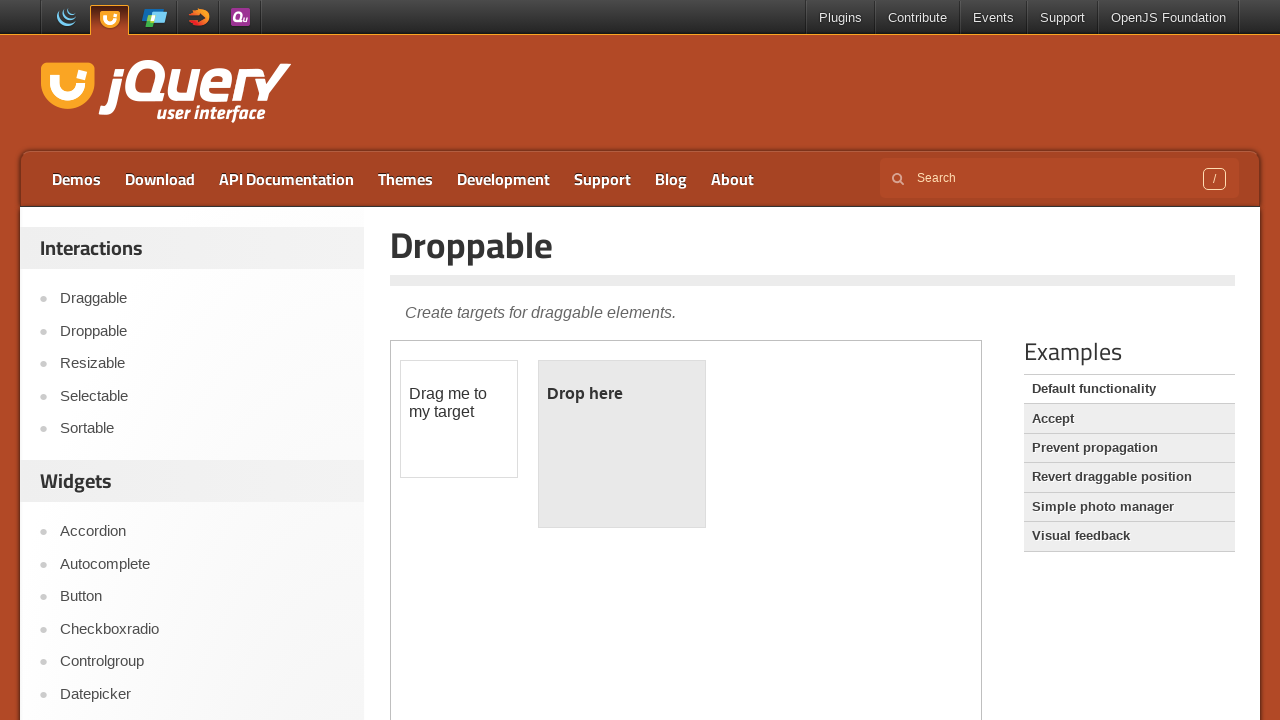

Dragged the draggable element onto the droppable target area at (622, 444)
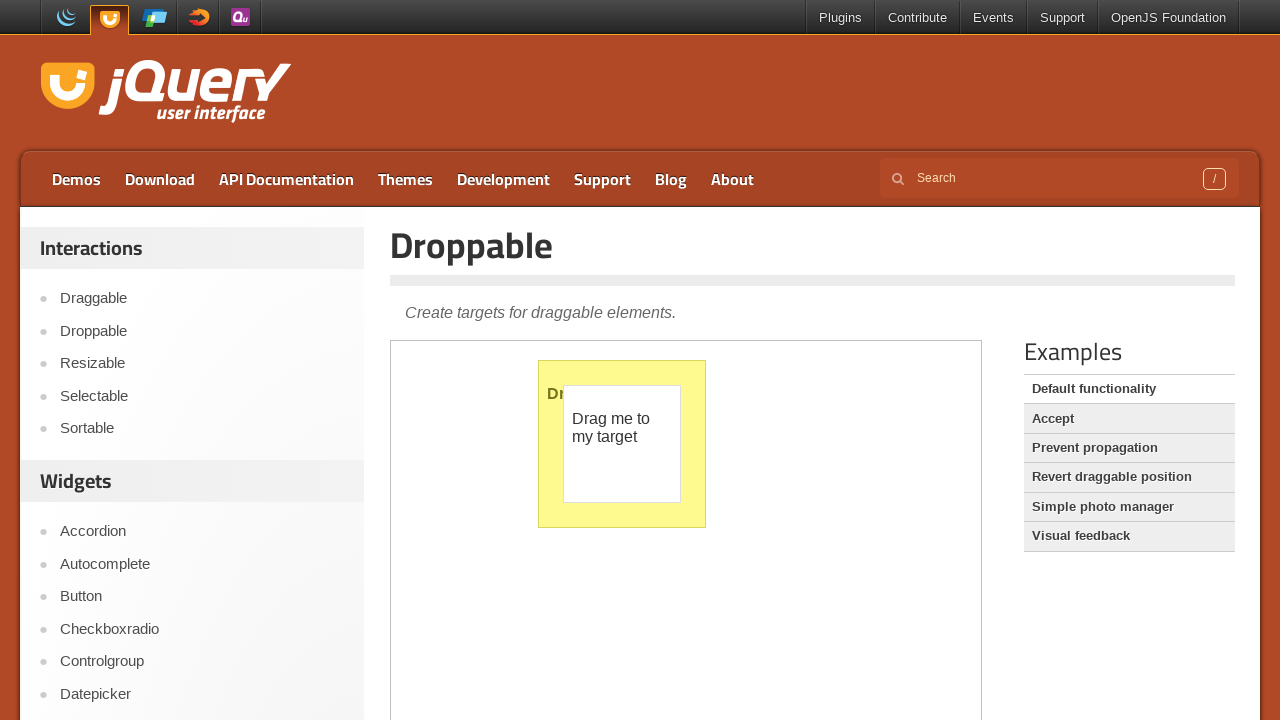

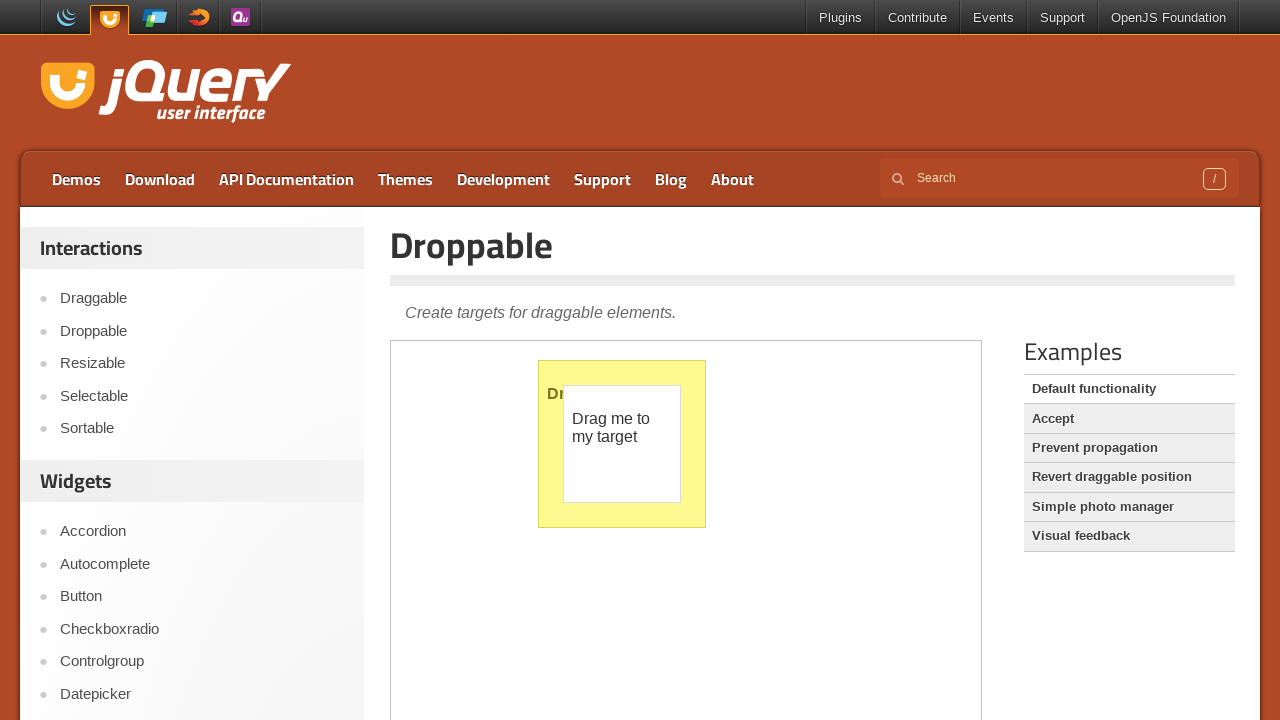